Tests various input field interactions including entering text, appending text with keyboard tab, clearing text, and verifying field states (disabled and readonly)

Starting URL: https://letcode.in/edit

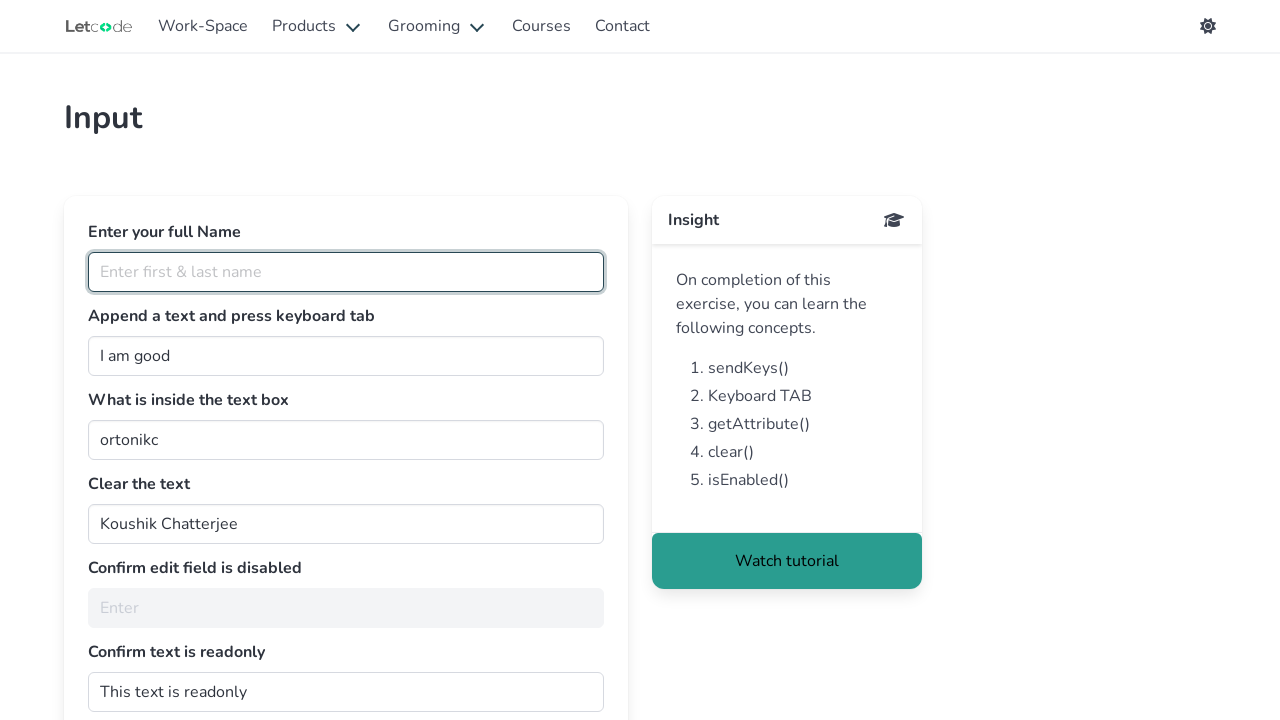

Navigated to https://letcode.in/edit
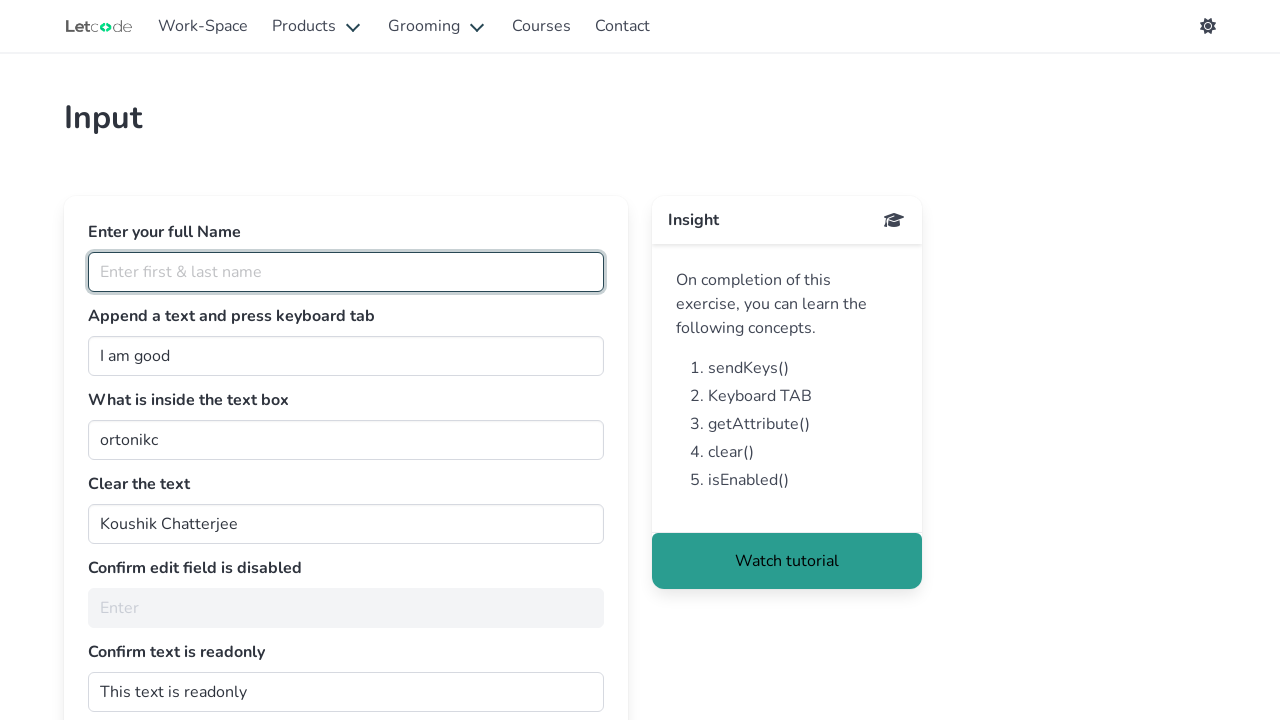

Entered 'Praveen' in fullName field on #fullName
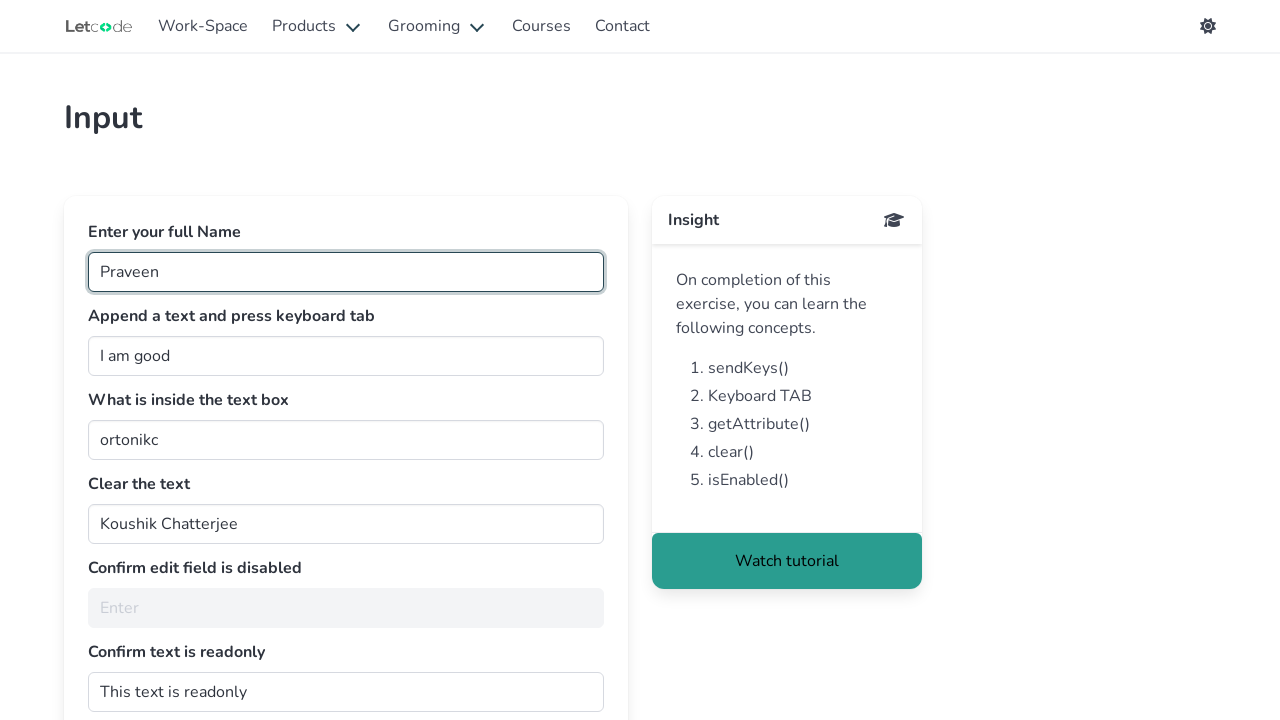

Filled join field with ' Tester.' on #join
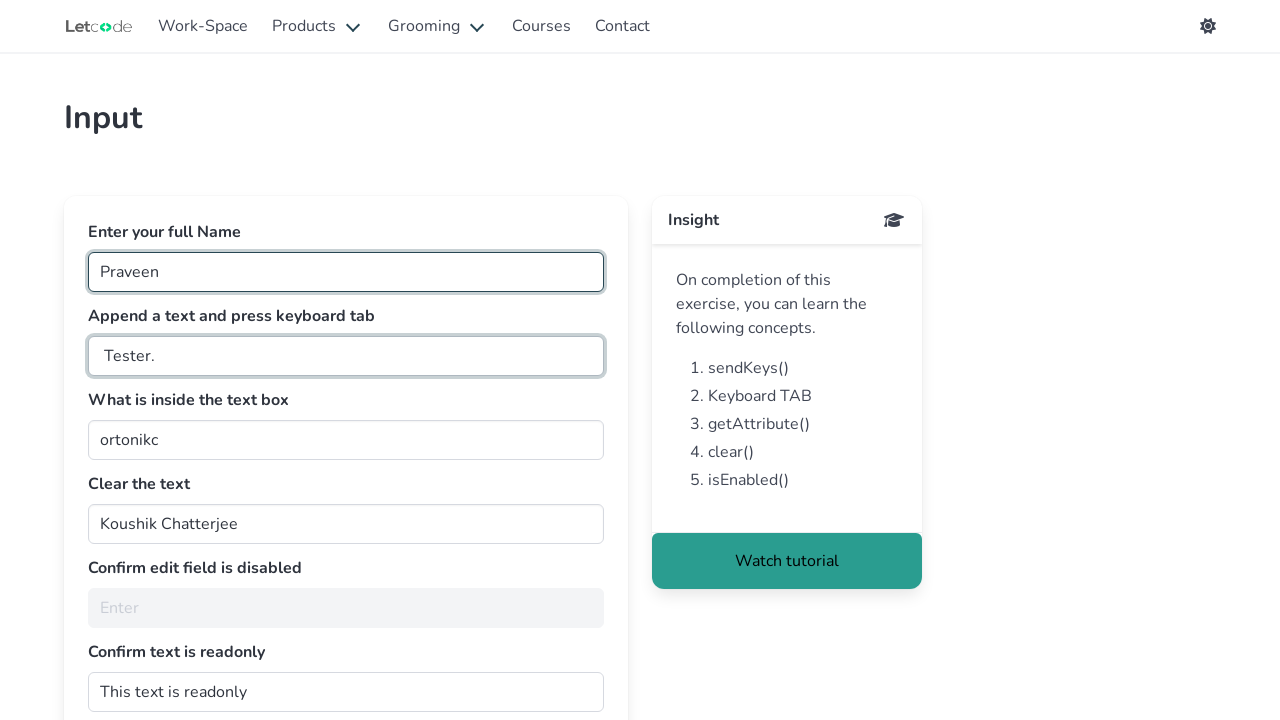

Pressed Tab key on join field on #join
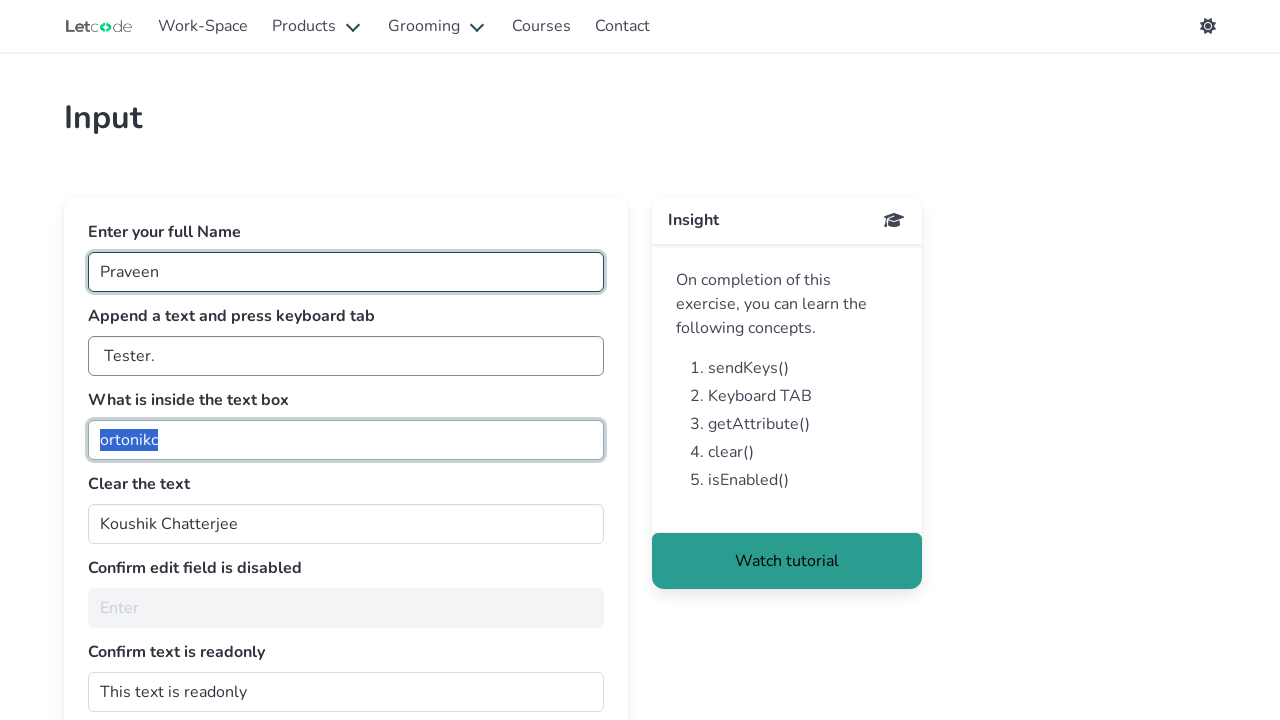

Retrieved value from getMe field: ortonikc
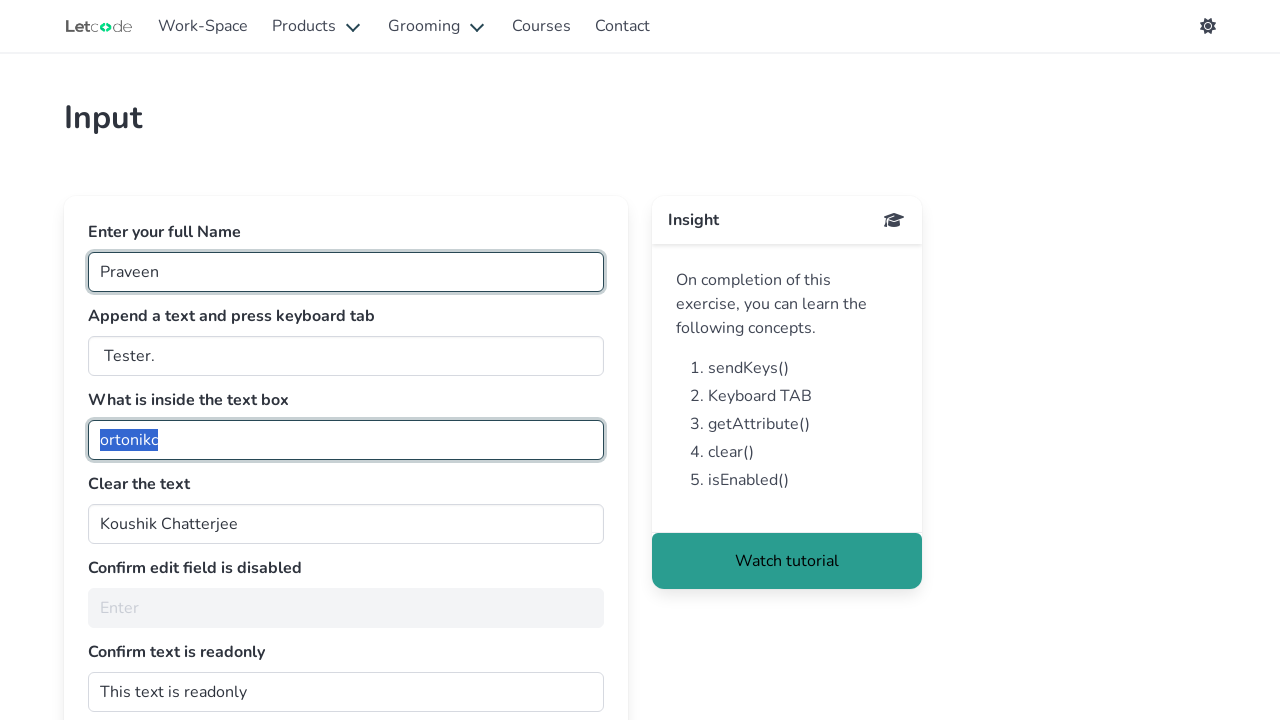

Cleared clearMe text field on #clearMe
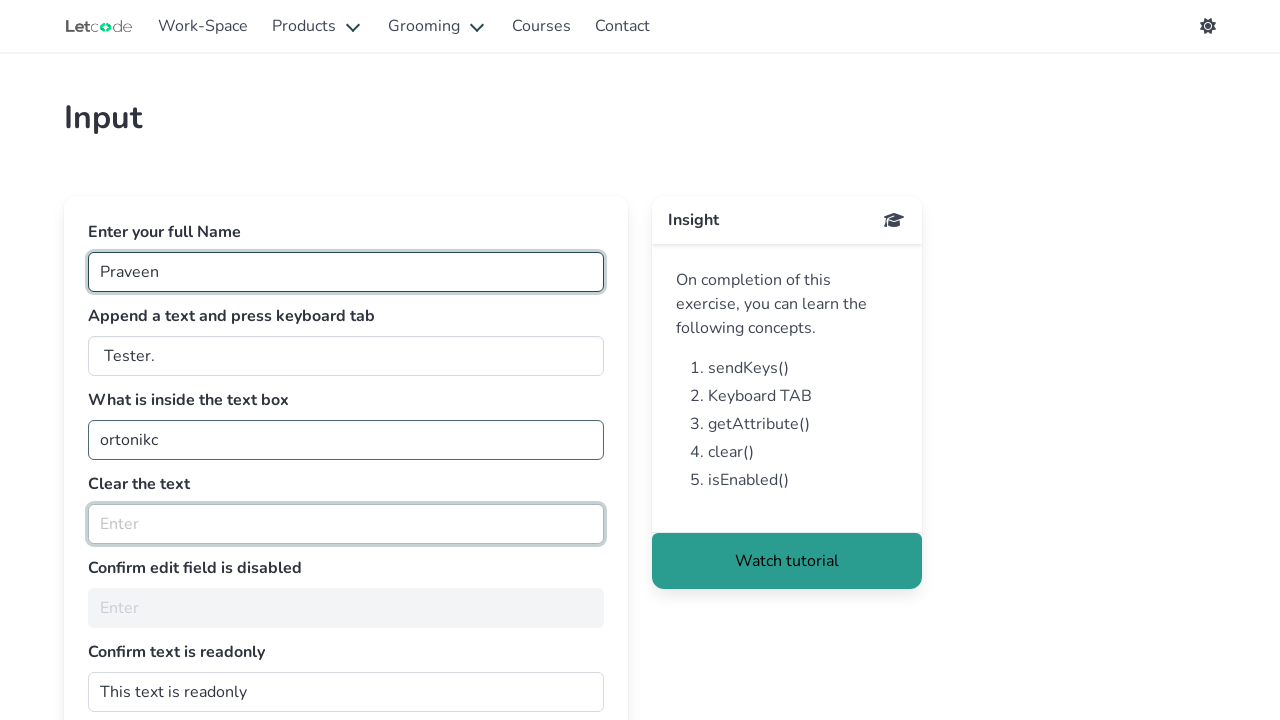

Verified noEdit field enabled status: False
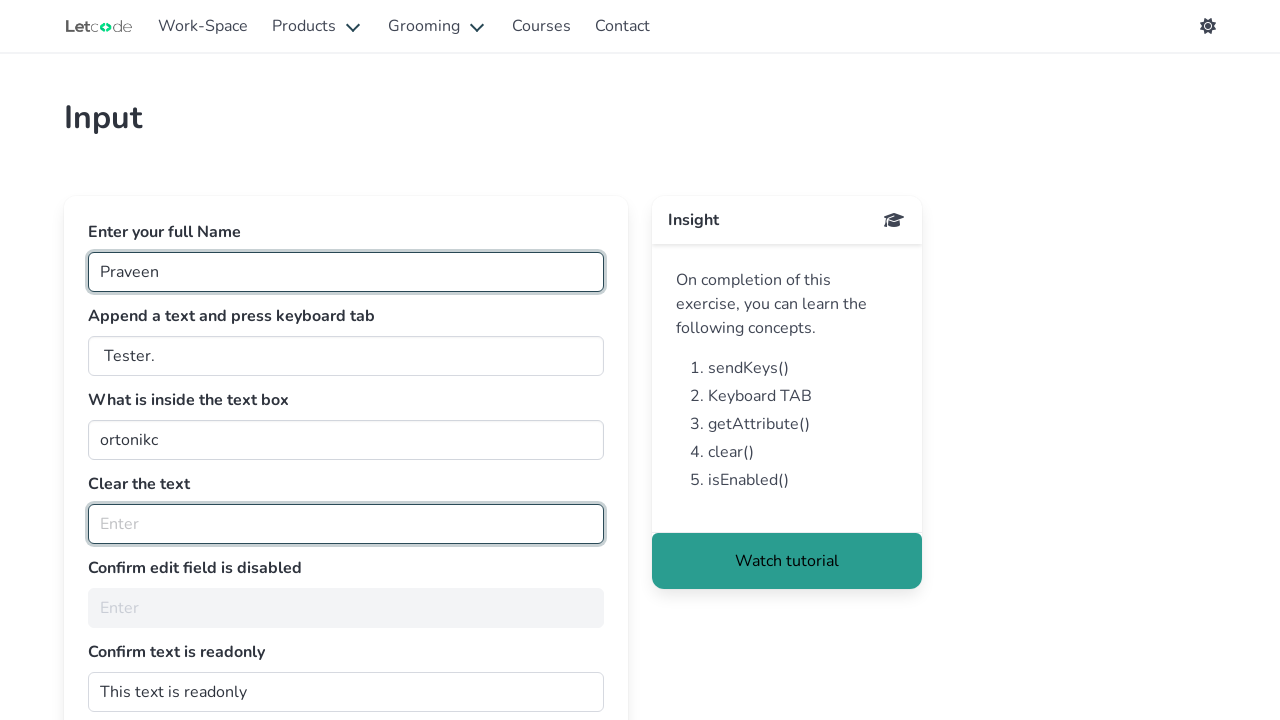

Verified dontwrite field readonly attribute: 
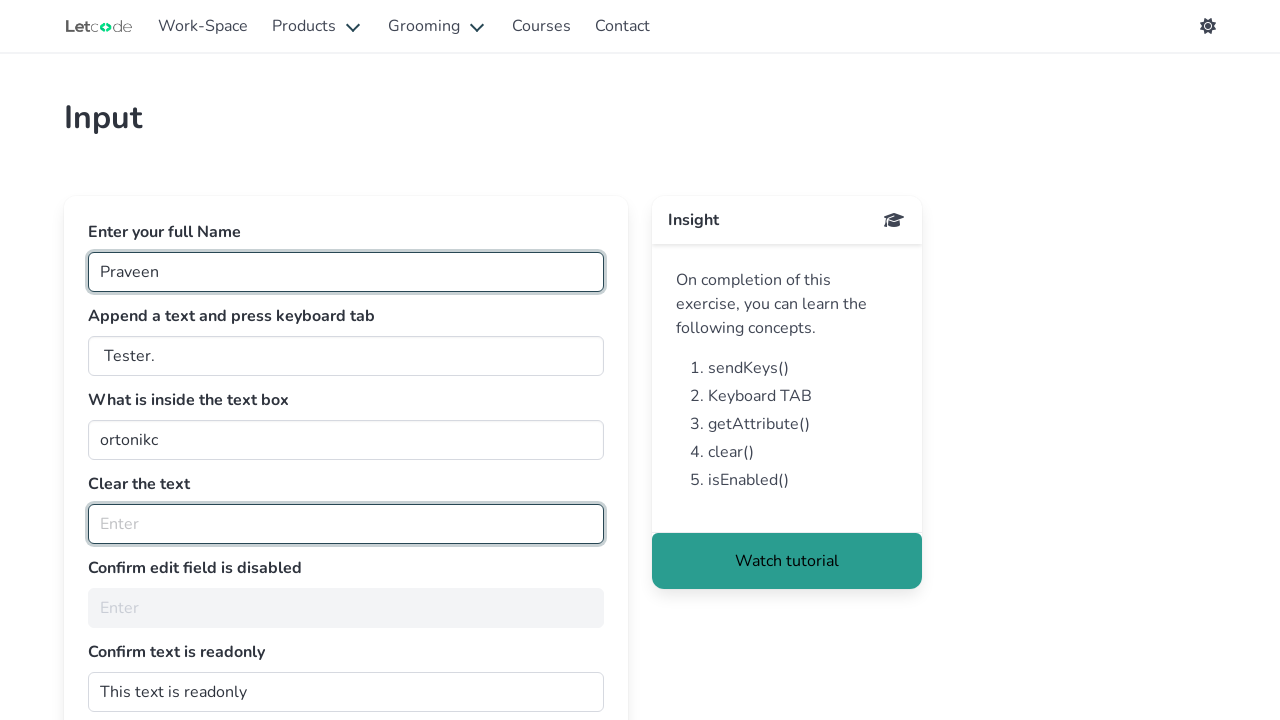

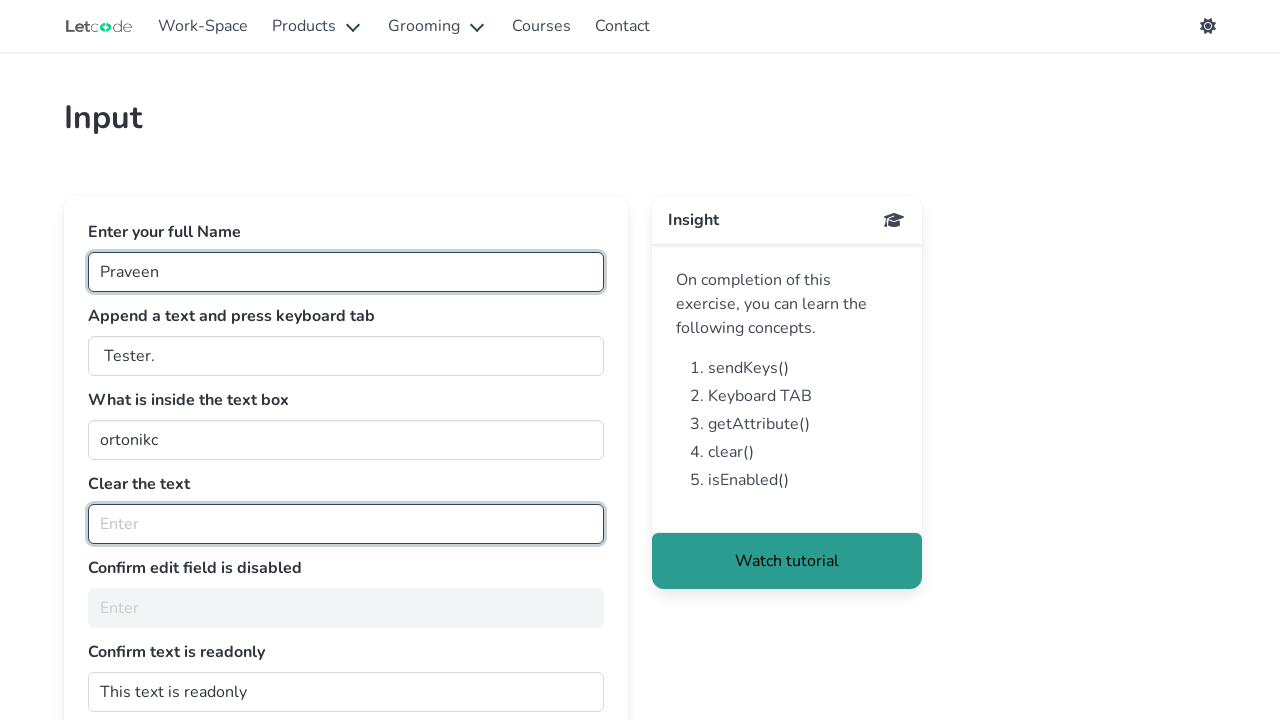